Tests page scrolling functionality by navigating to a ToolsQA article, locating a specific link element, and scrolling to the bottom of the page using JavaScript execution.

Starting URL: https://www.toolsqa.com/selenium-webdriver/page-factory-in-selenium/

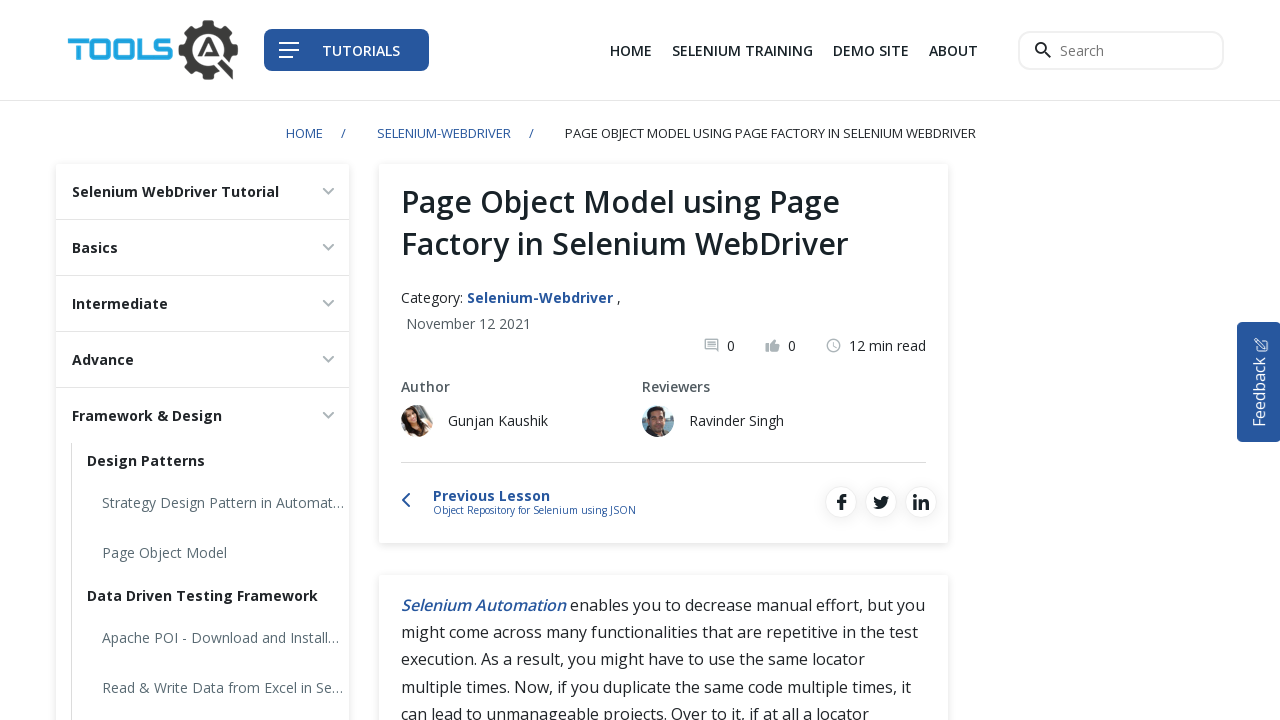

Waited for Page Object Model link element to be present on the page
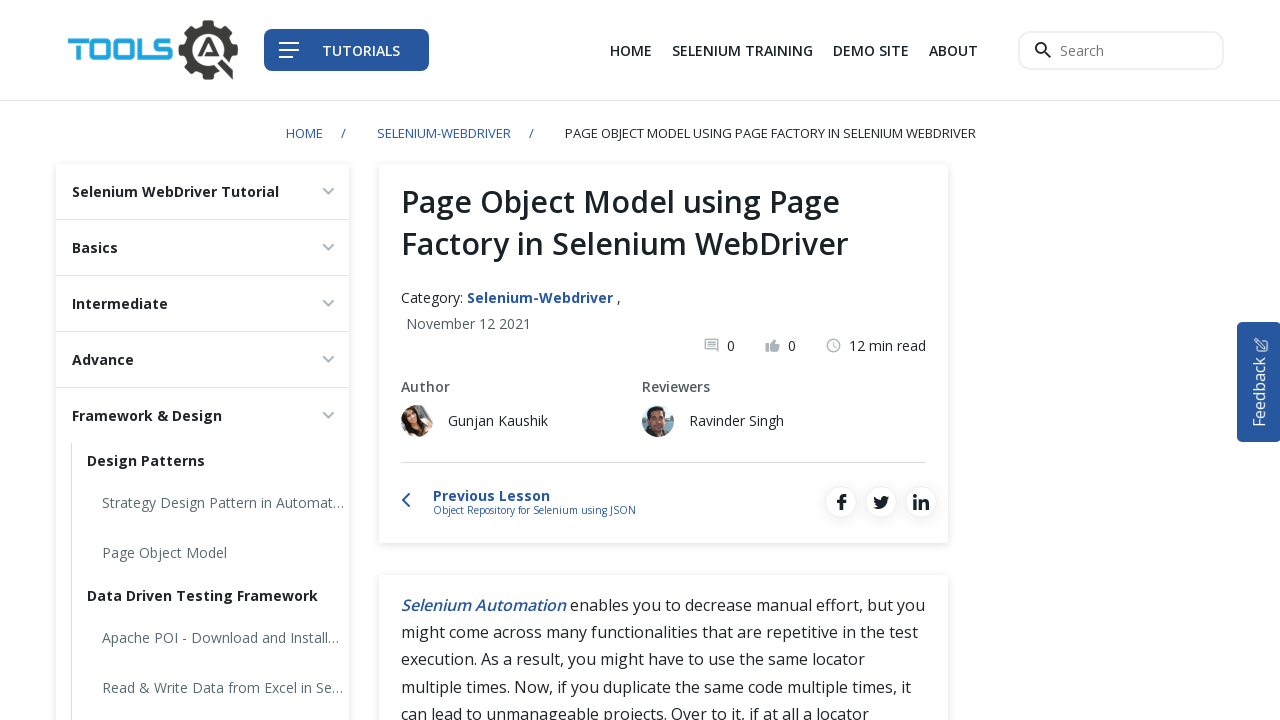

Scrolled to the bottom of the page using JavaScript execution
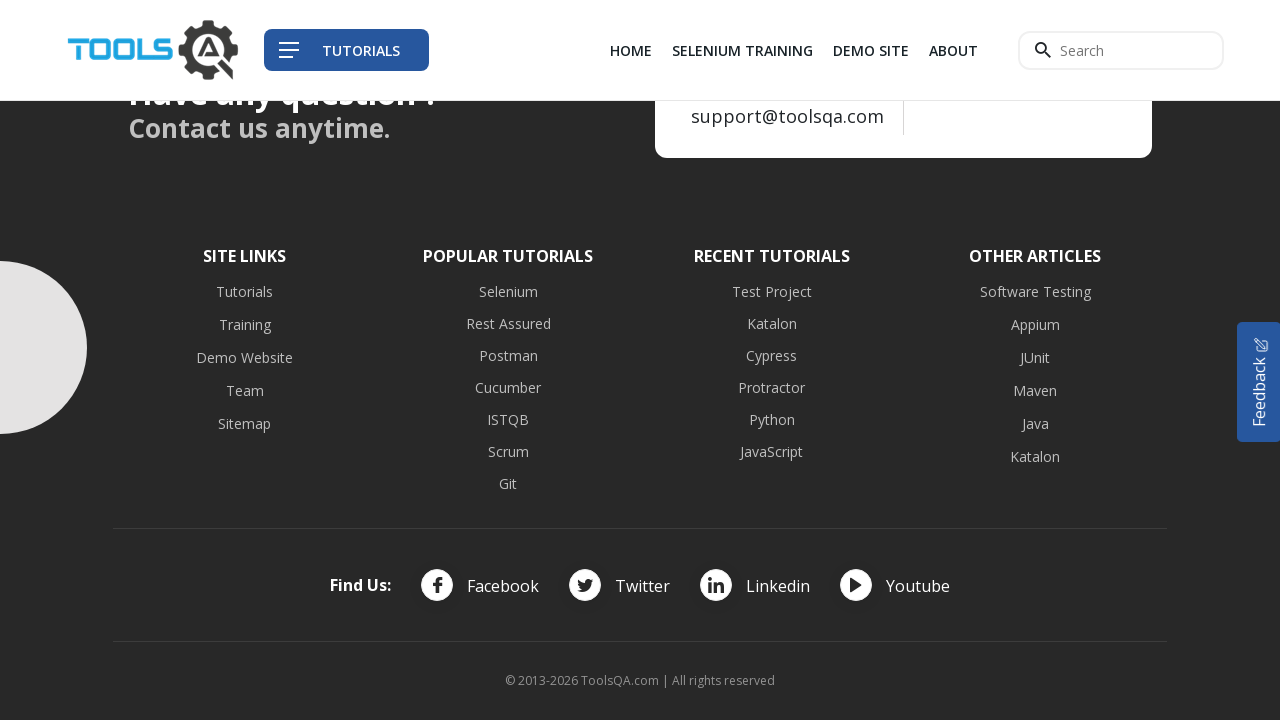

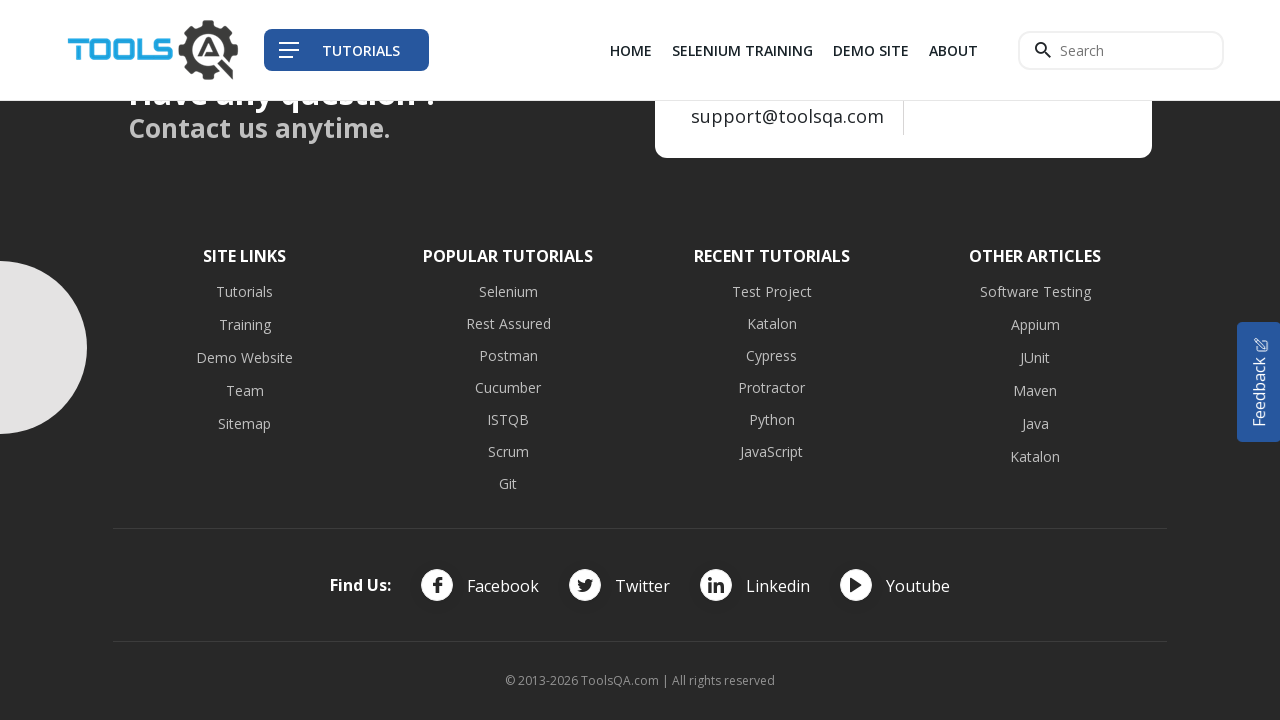